Navigates to Ajio e-commerce website homepage and verifies the page loads successfully

Starting URL: https://www.ajio.com/

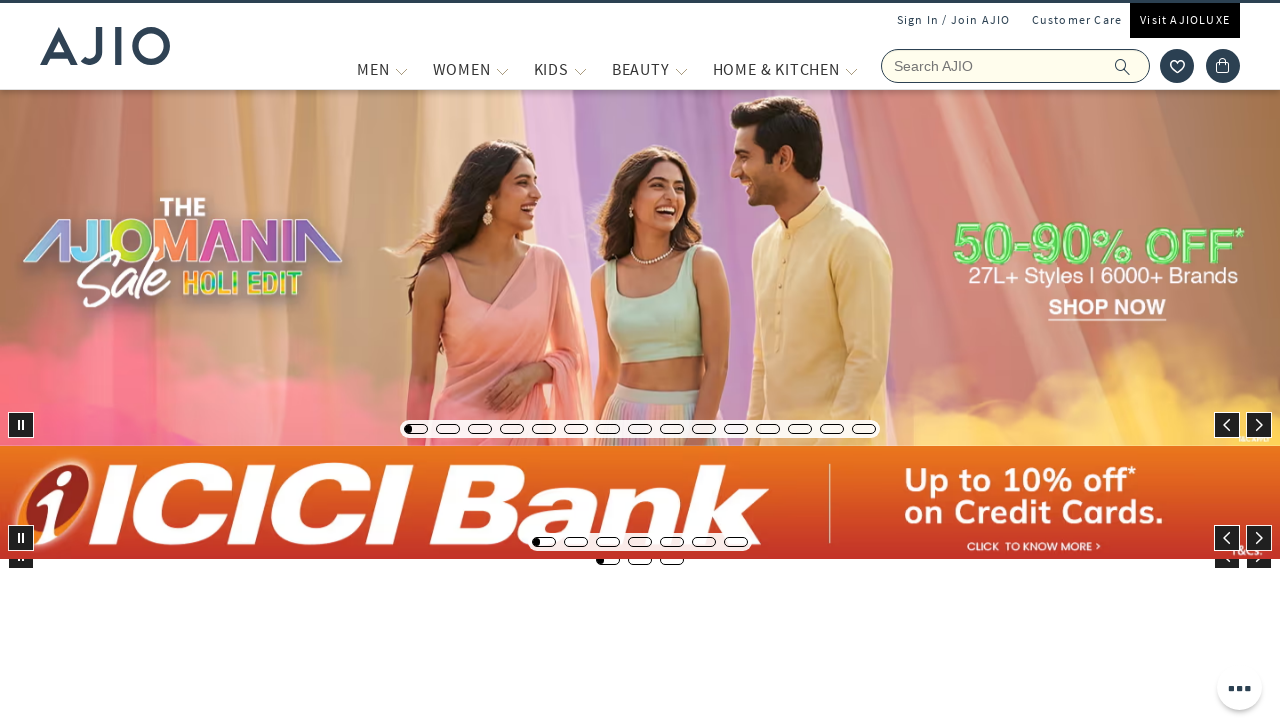

Waited for page DOM content to load
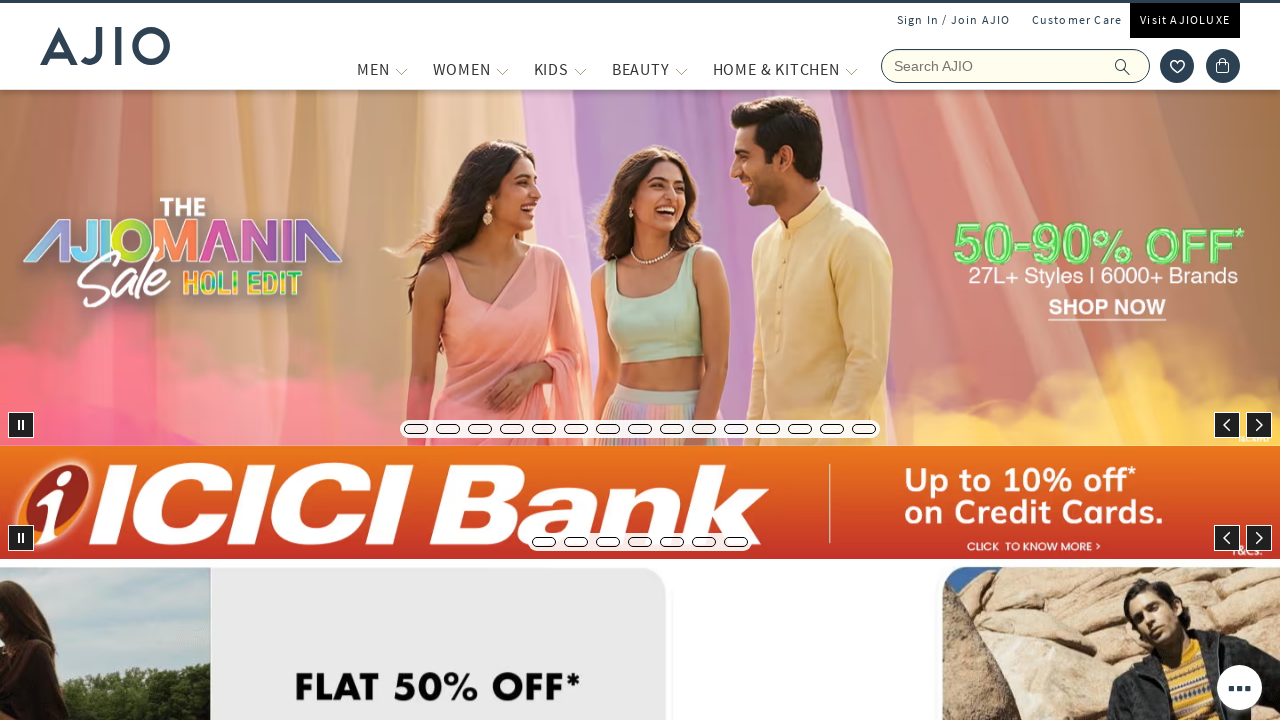

Verified body element is present on Ajio homepage
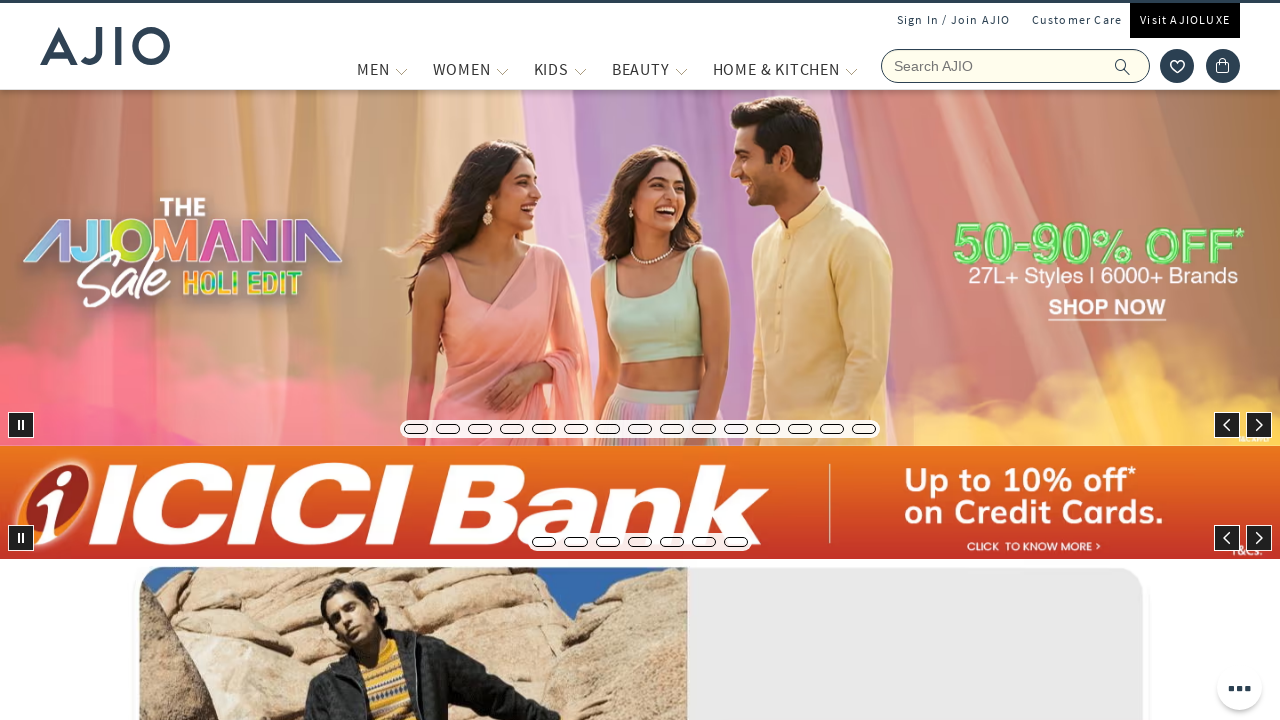

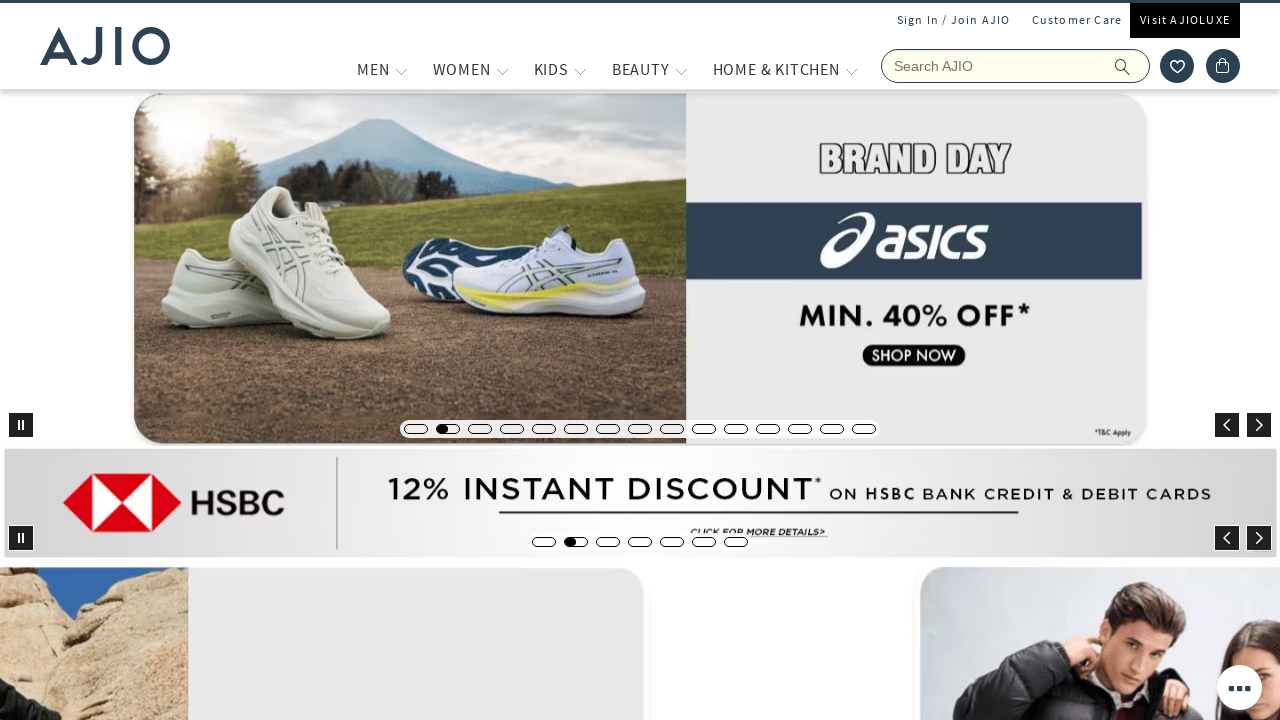